Tests interaction with a hidden element by clicking a toggle button to reveal a hidden input field, then typing text into it and pressing Enter.

Starting URL: https://testautomationpractice.blogspot.com/p/gui-elements-ajax-hidden.html

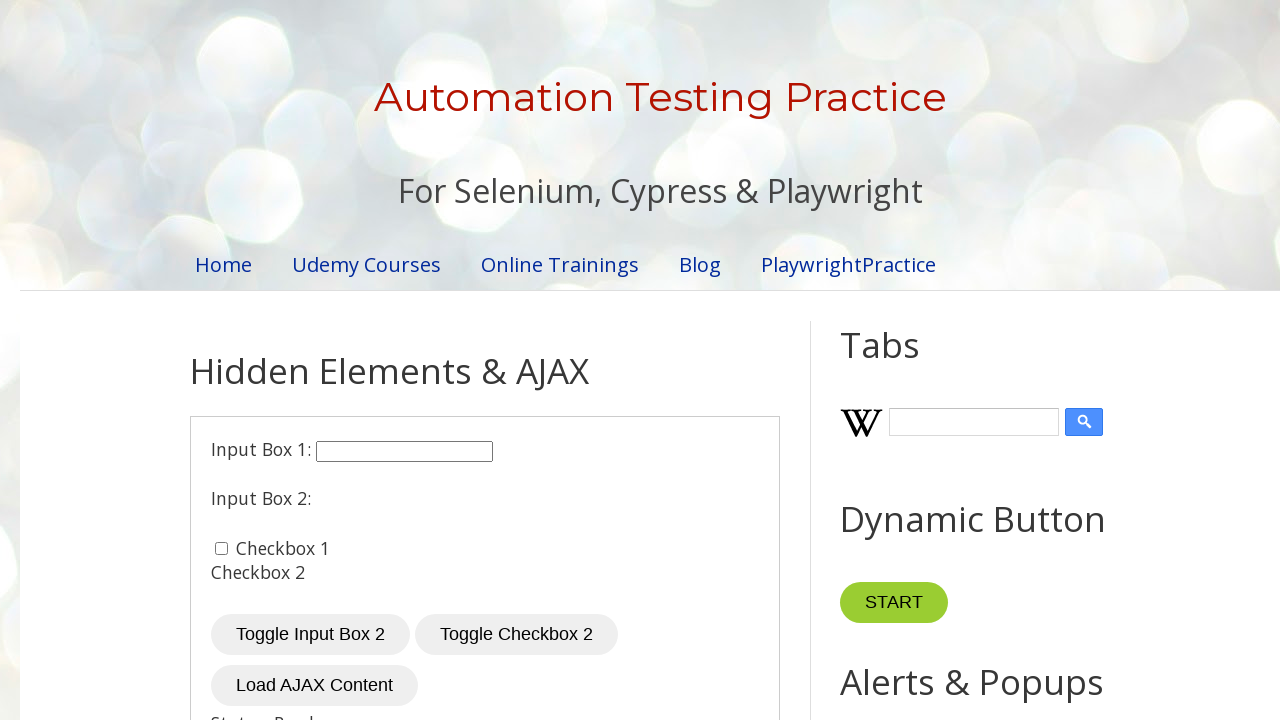

Clicked toggle button to reveal hidden input field at (310, 635) on #toggleInput
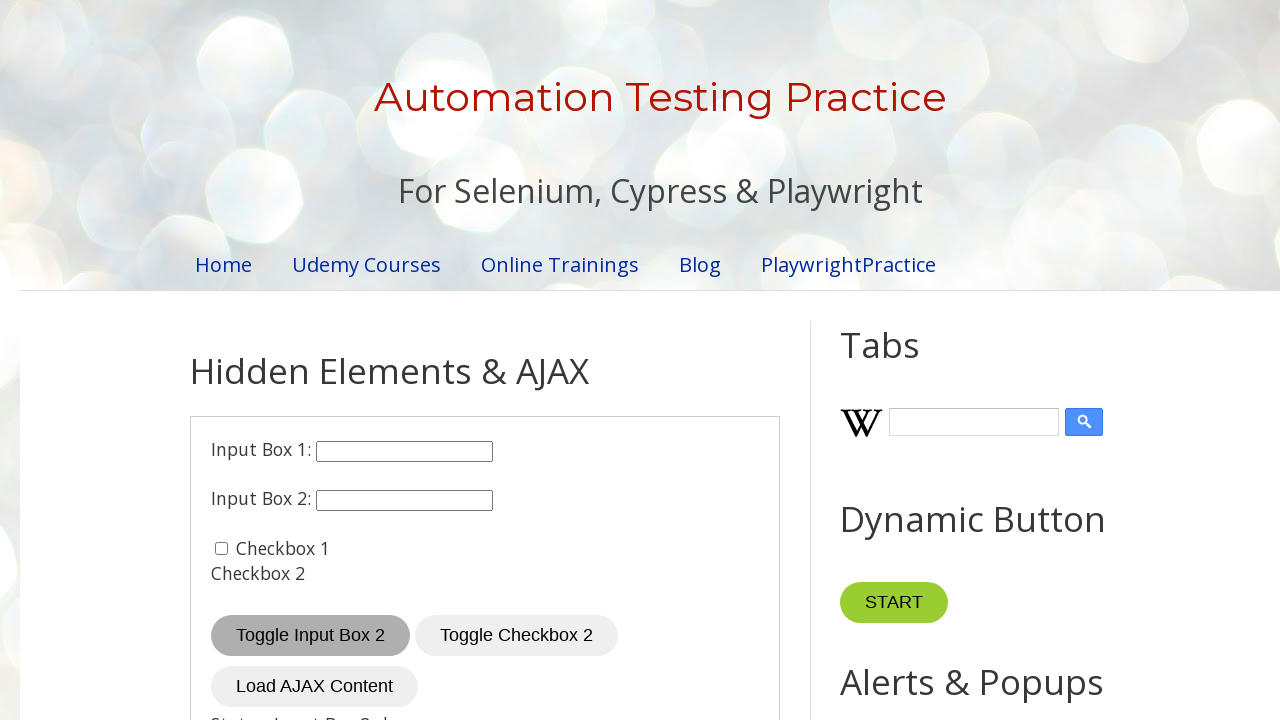

Hidden input field became visible
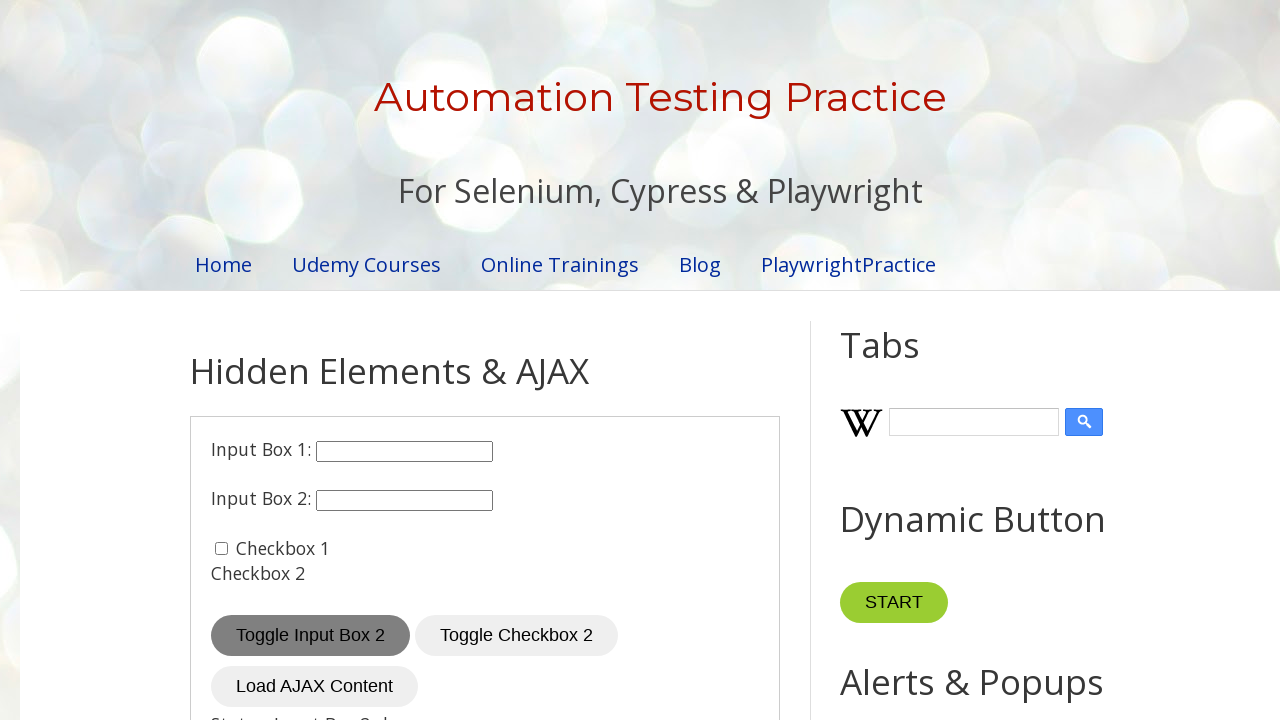

Typed 'hey' into the revealed input field on #input2
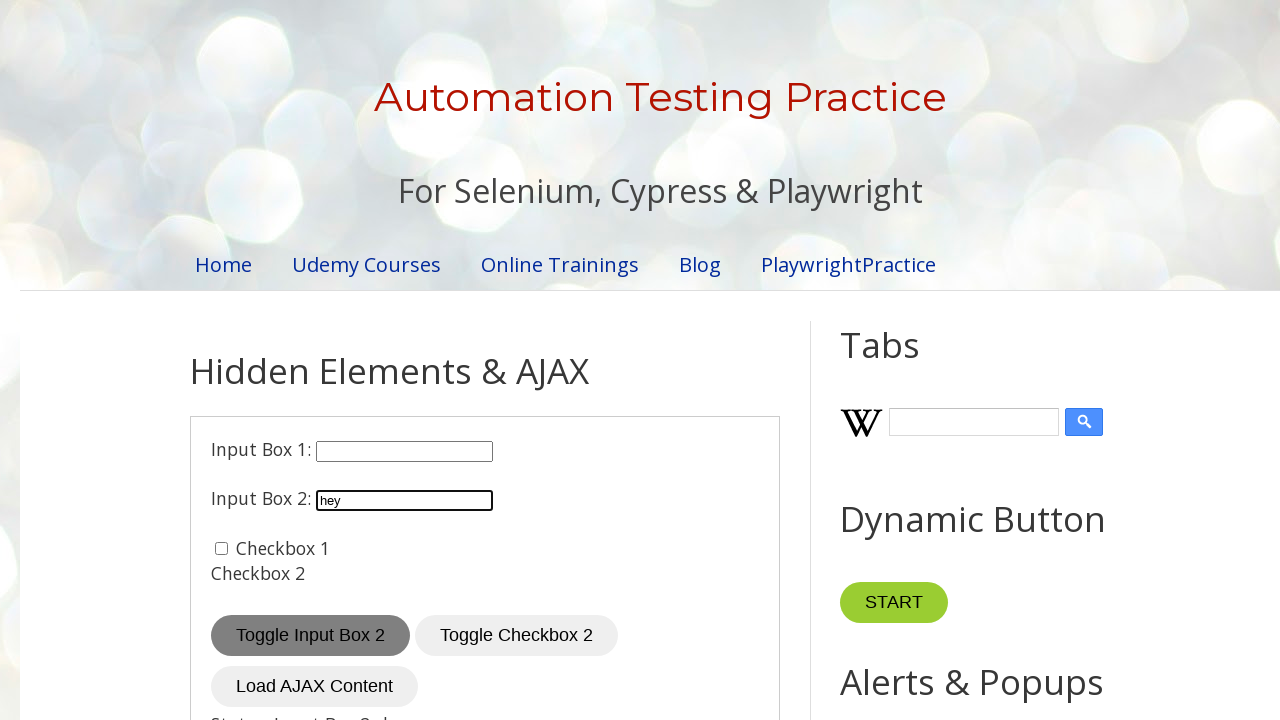

Pressed Enter key in the input field on #input2
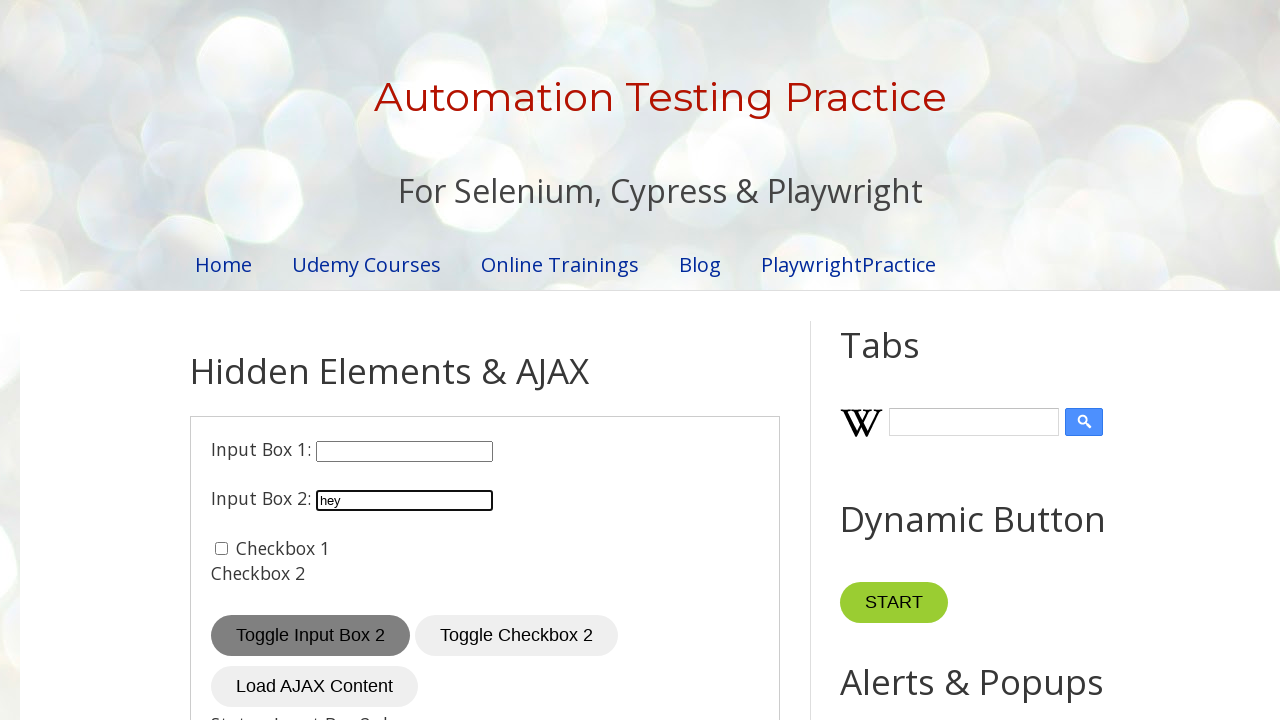

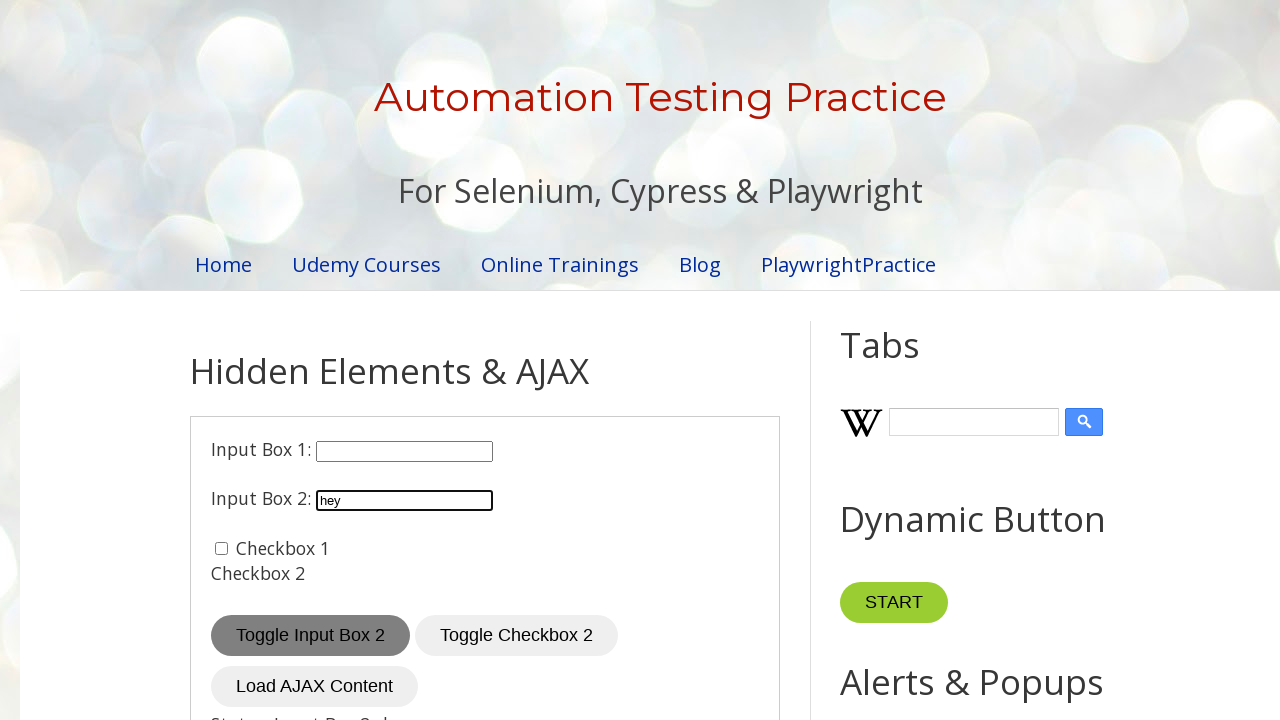